Navigates to W3Schools HTML tables tutorial page and verifies that the customers table is present and contains data

Starting URL: https://www.w3schools.com/html/html_tables.asp

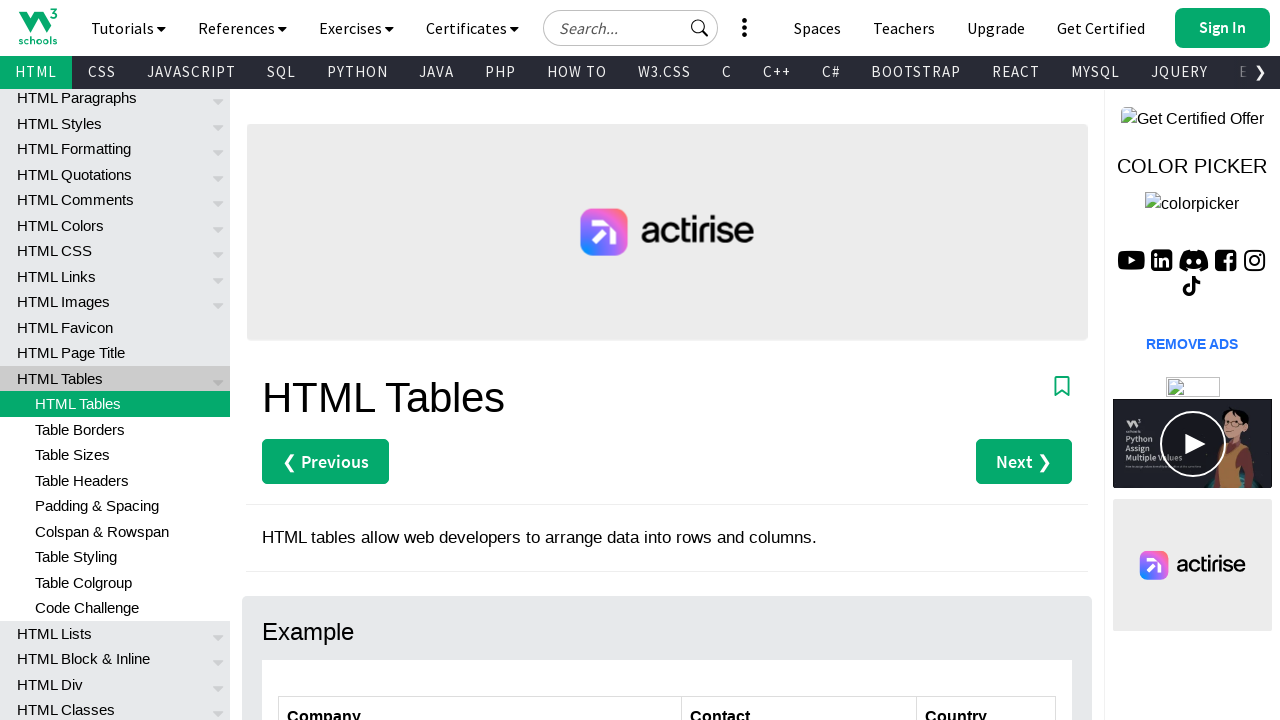

Navigated to W3Schools HTML tables tutorial page
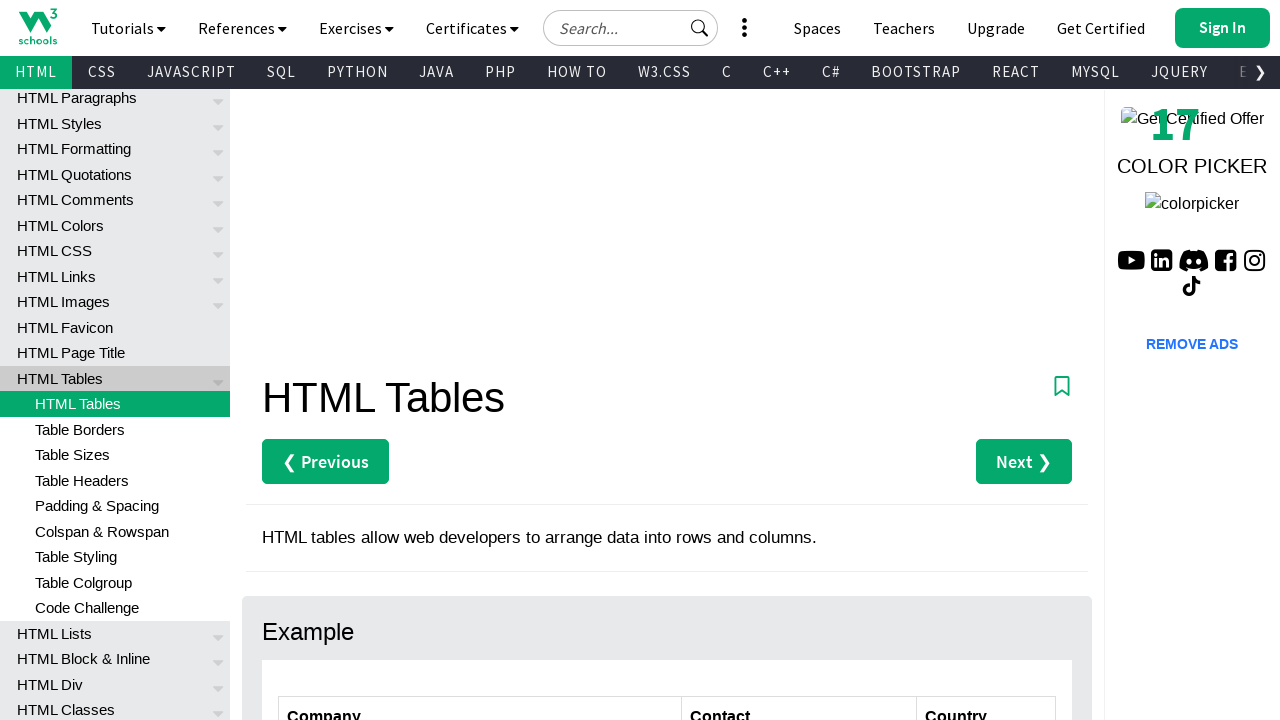

Customers table element loaded
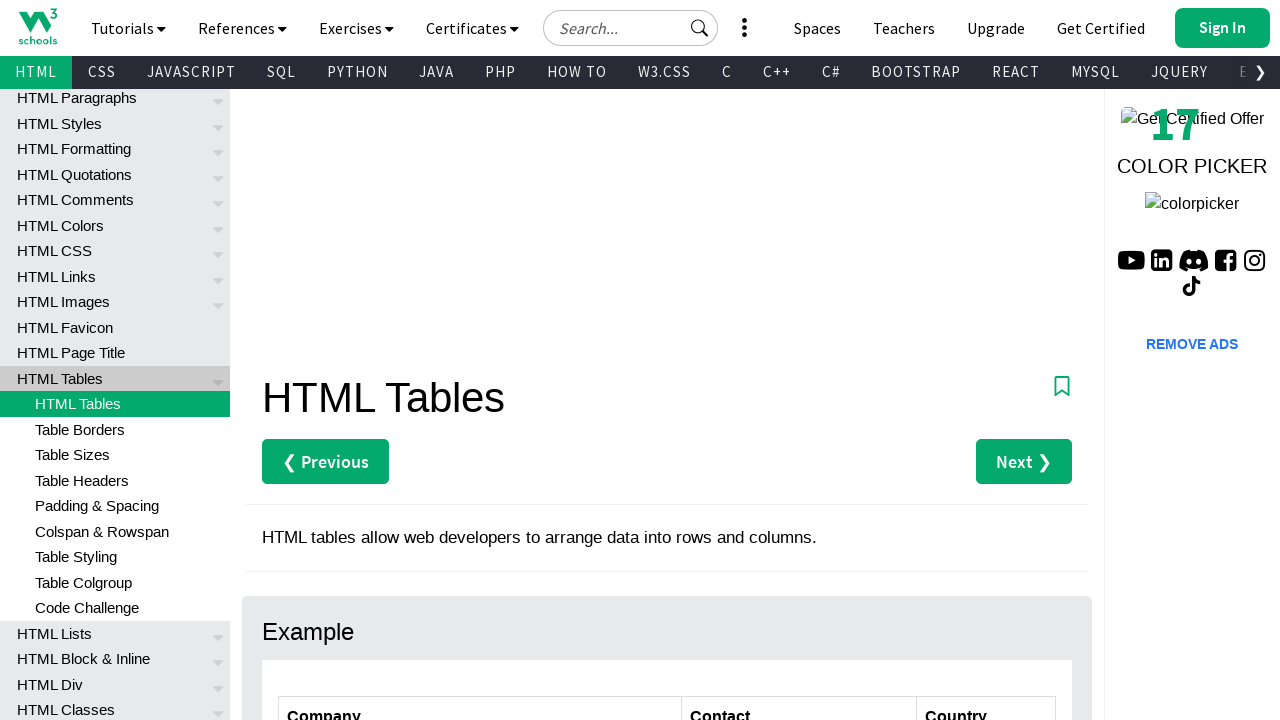

Customers table body with data is present
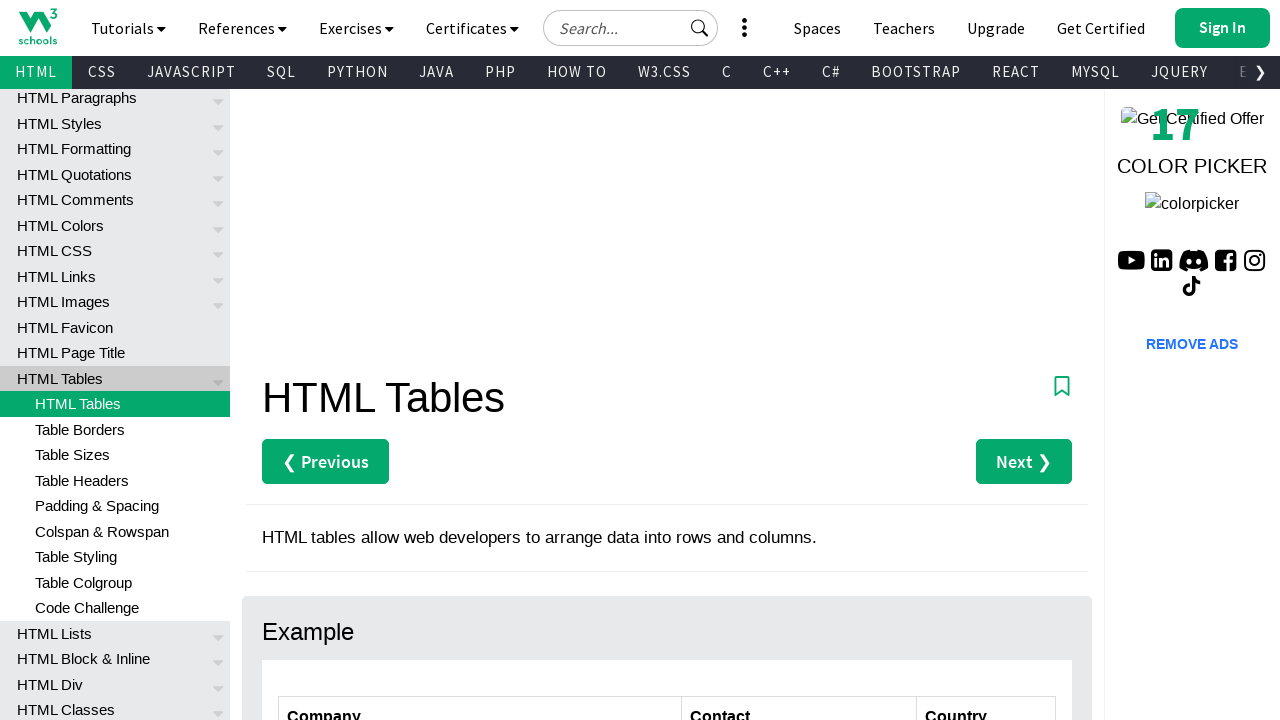

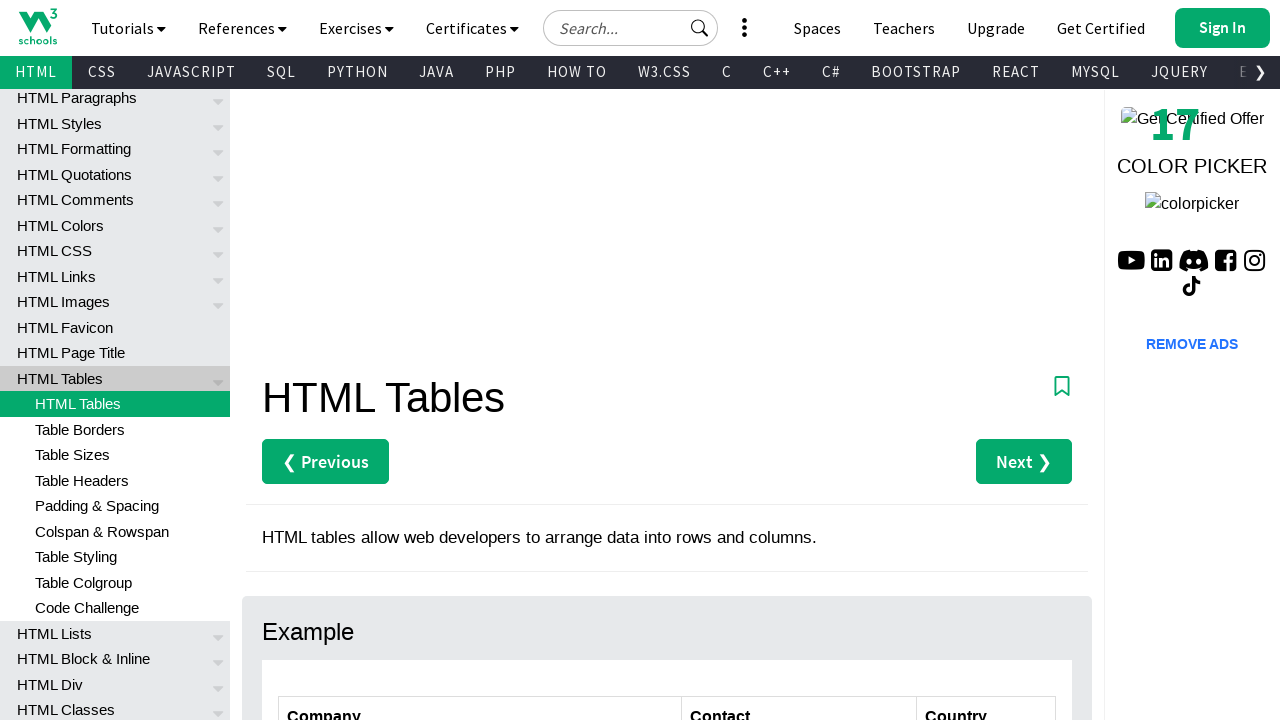